Tests calculator functionality by performing addition operation (100 + 200) and verifying the result

Starting URL: https://www.calculator.net

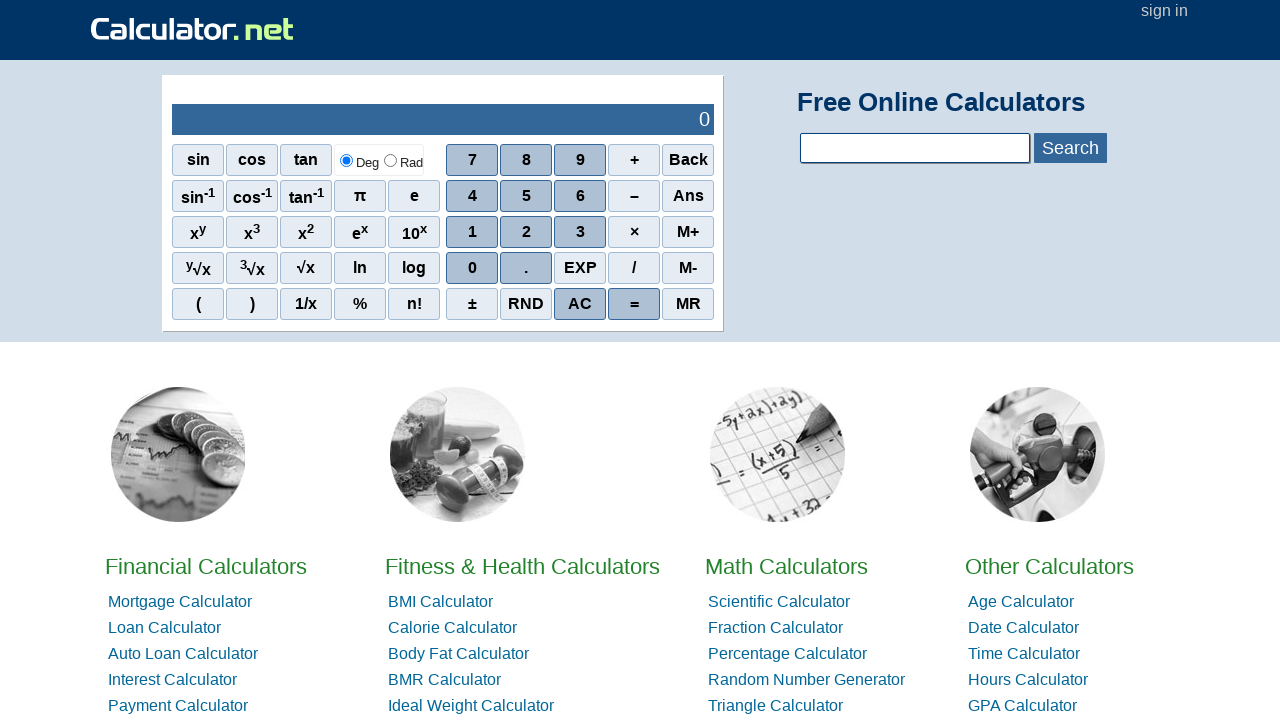

Clicked 1 to start entering first number (100) at (472, 232) on xpath=//span[@onclick='r(1)']
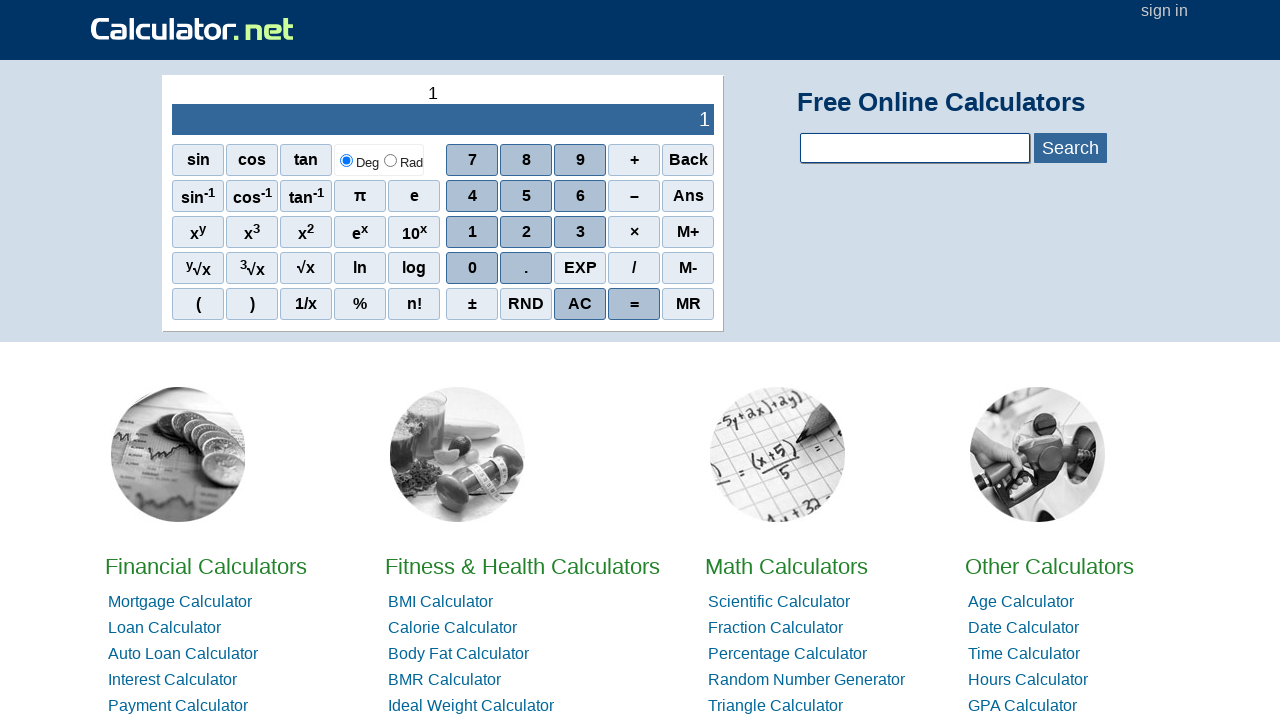

Clicked 0 (first occurrence to form 10) at (472, 268) on xpath=//span[@onclick='r(0)']
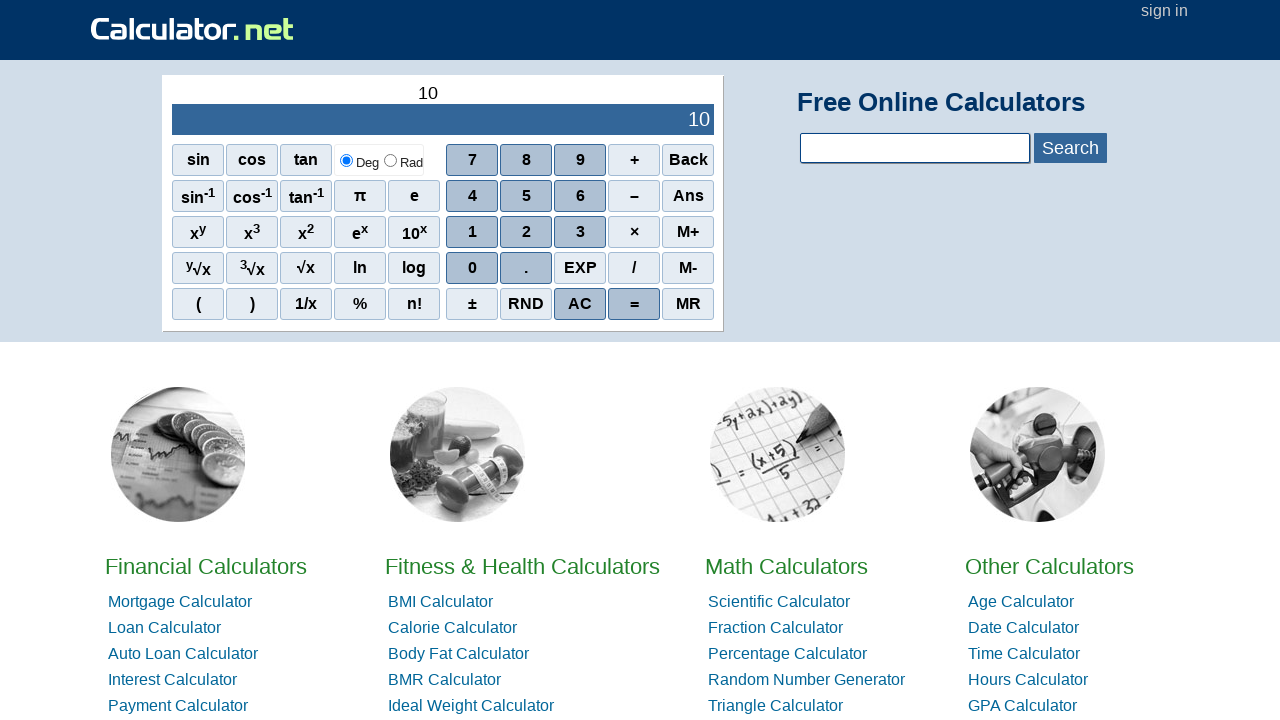

Clicked 0 (second occurrence to complete 100) at (472, 268) on xpath=//span[@onclick='r(0)']
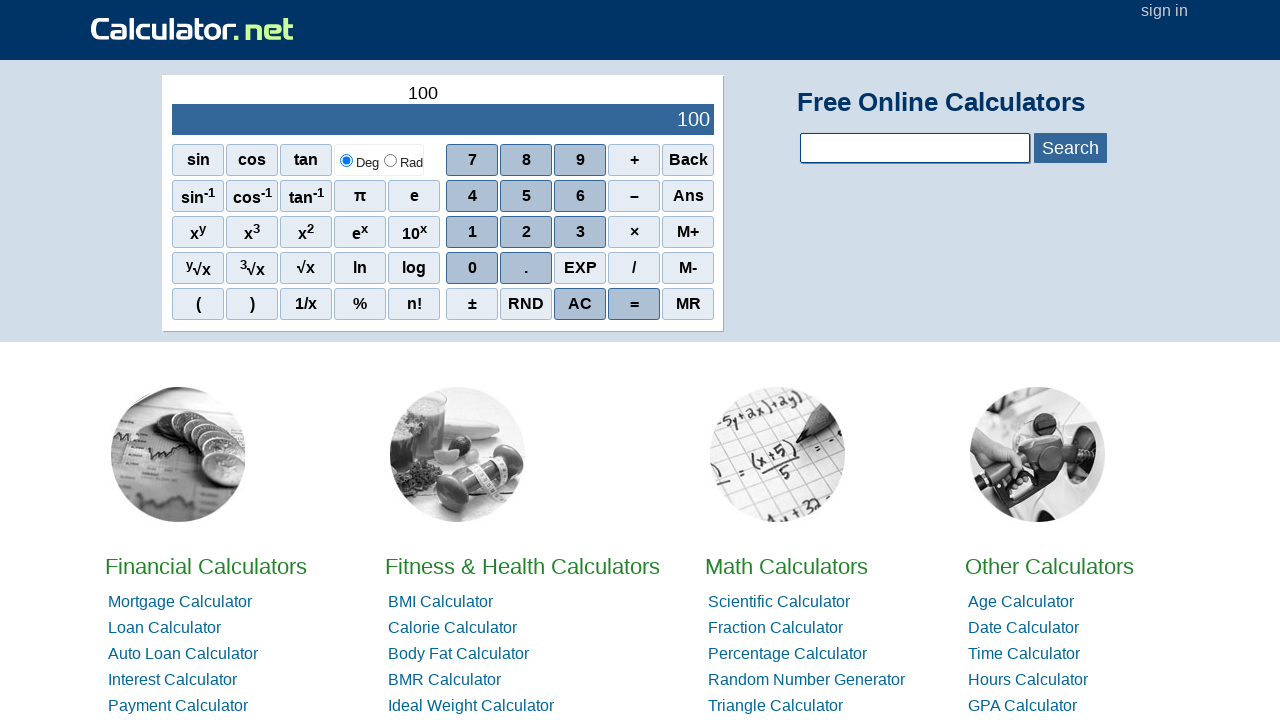

Clicked plus operator to add at (634, 160) on xpath=//span[@class='sciop' and .='+']
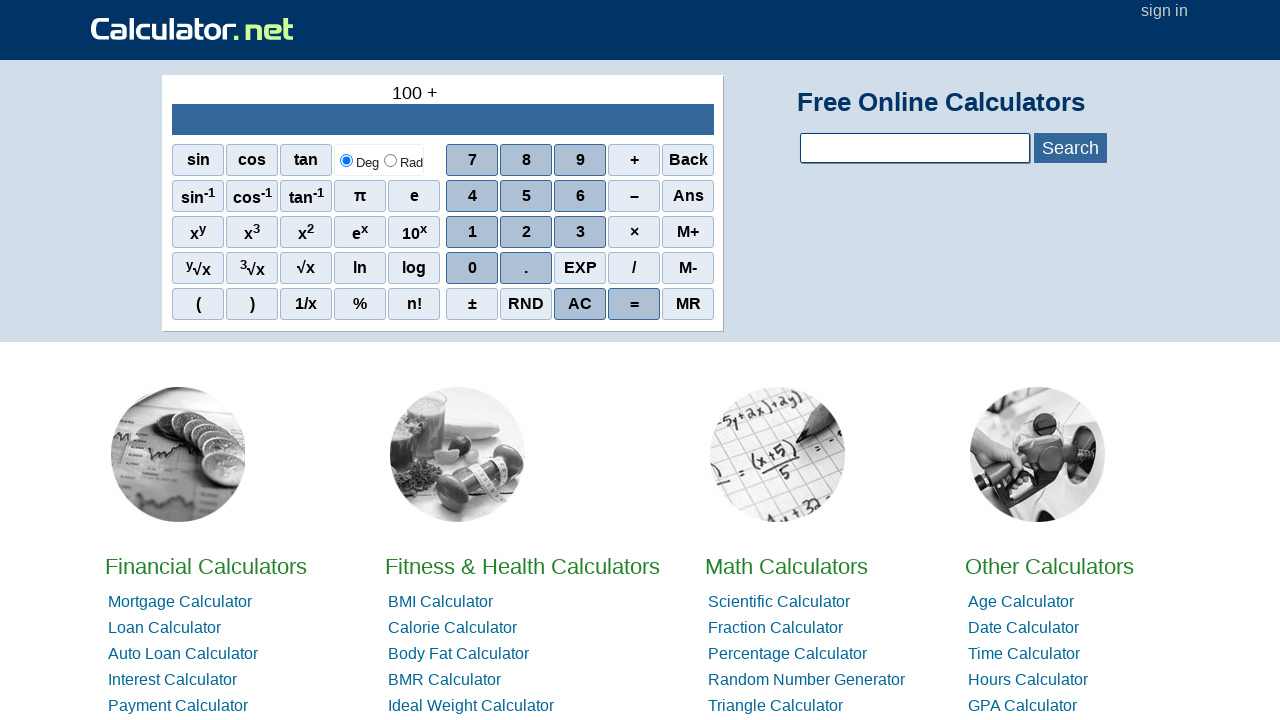

Clicked 2 to start entering second number (200) at (526, 232) on xpath=//span[@onclick='r(2)']
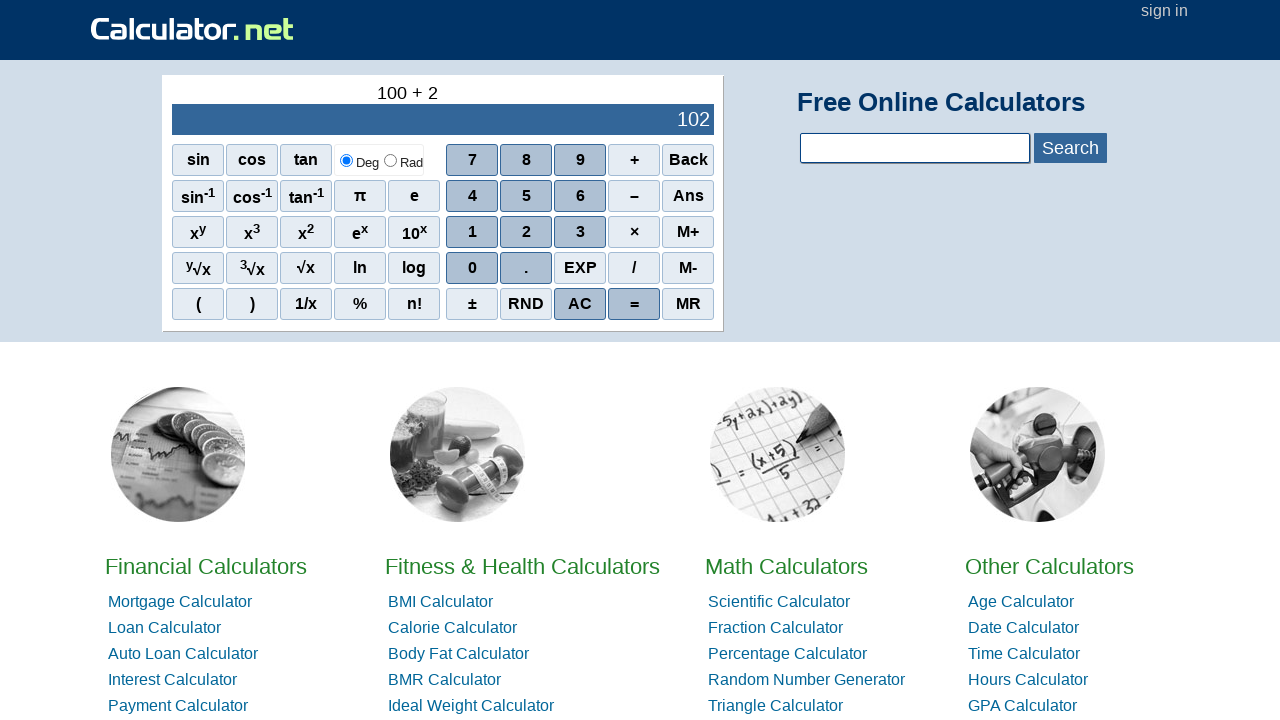

Clicked 0 (first occurrence to form 20) at (472, 268) on xpath=//span[@onclick='r(0)']
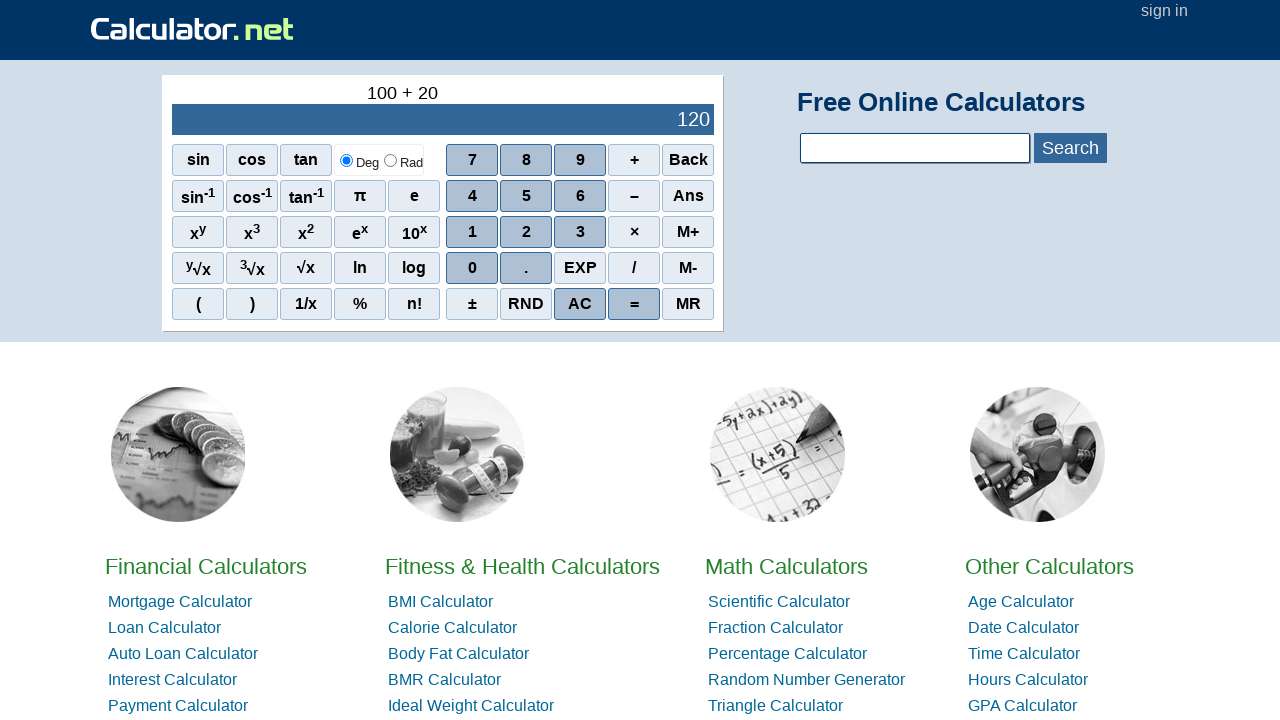

Clicked 0 (second occurrence to complete 200) at (472, 268) on xpath=//span[@onclick='r(0)']
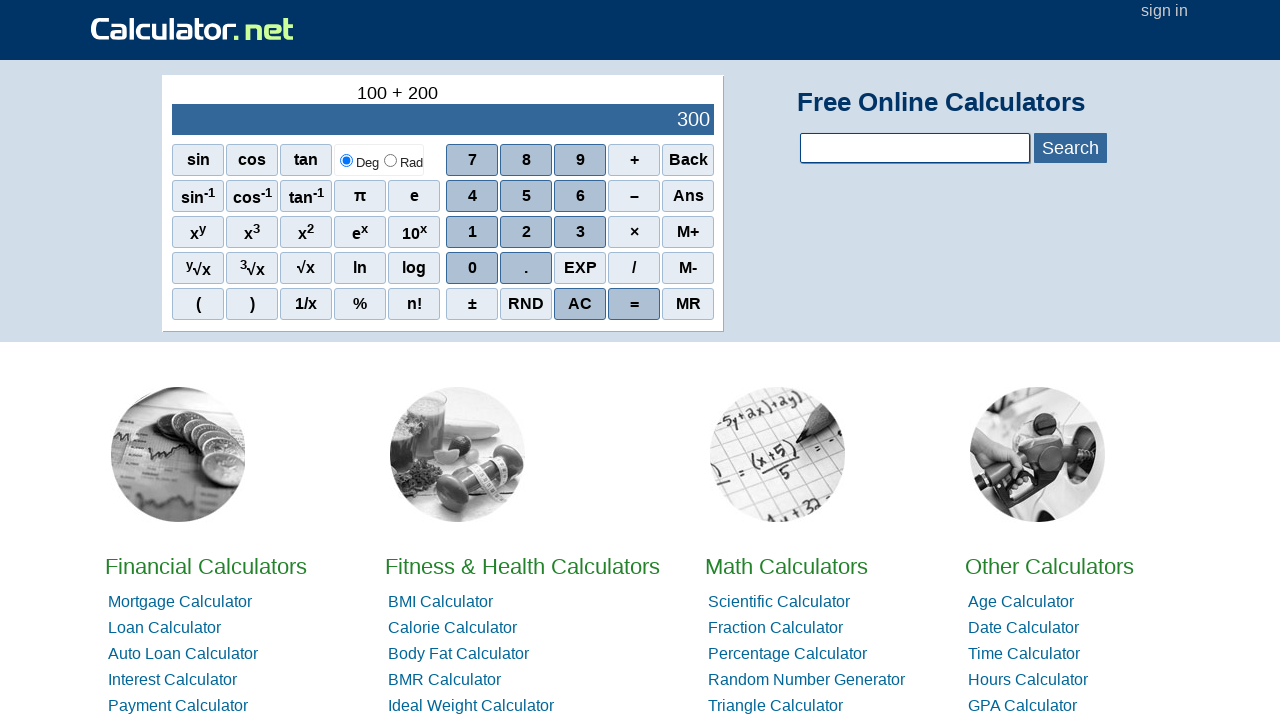

Waited for output display and verified result is shown
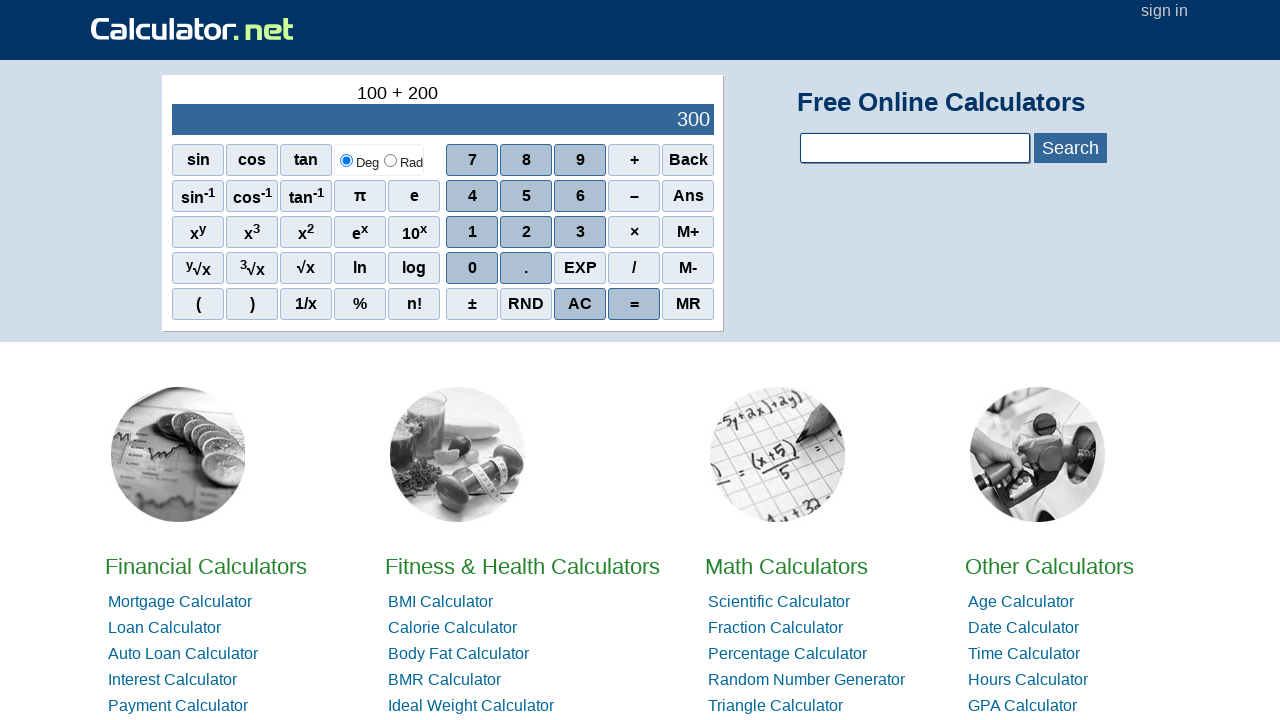

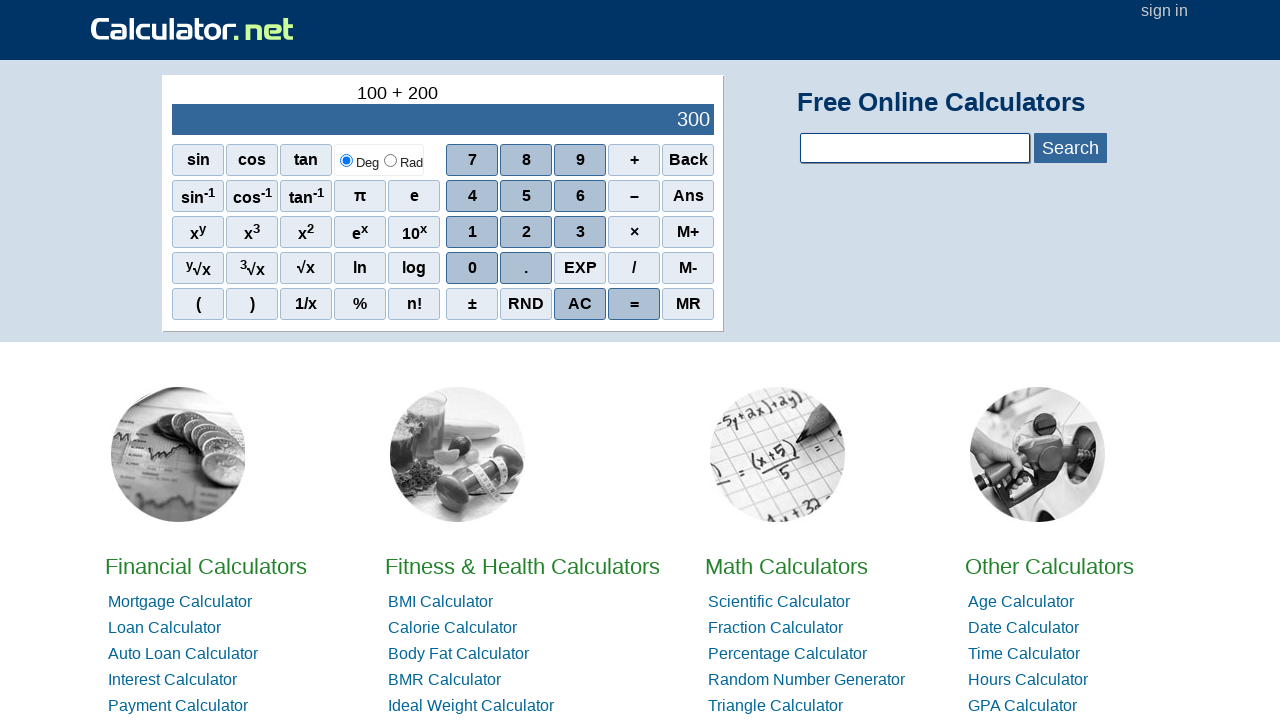